Tests that Clear completed button is hidden when no items are completed

Starting URL: https://demo.playwright.dev/todomvc

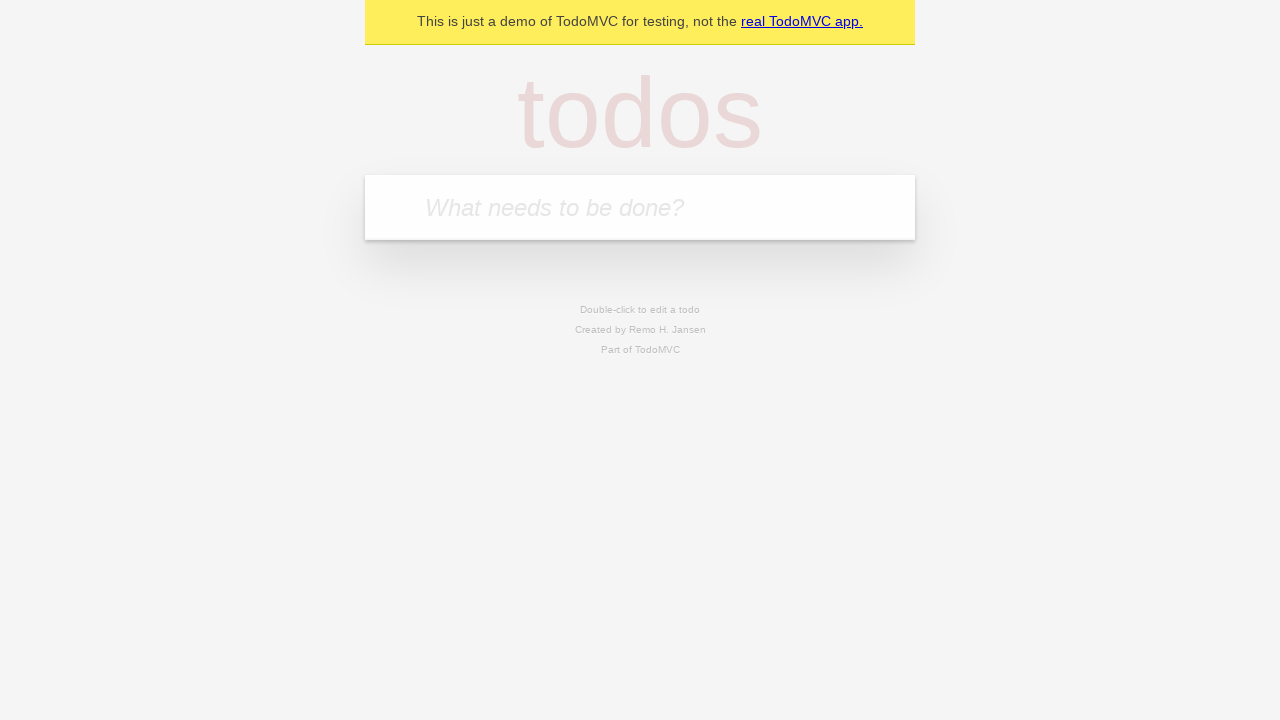

Filled new todo field with 'buy some cheese' on internal:attr=[placeholder="What needs to be done?"i]
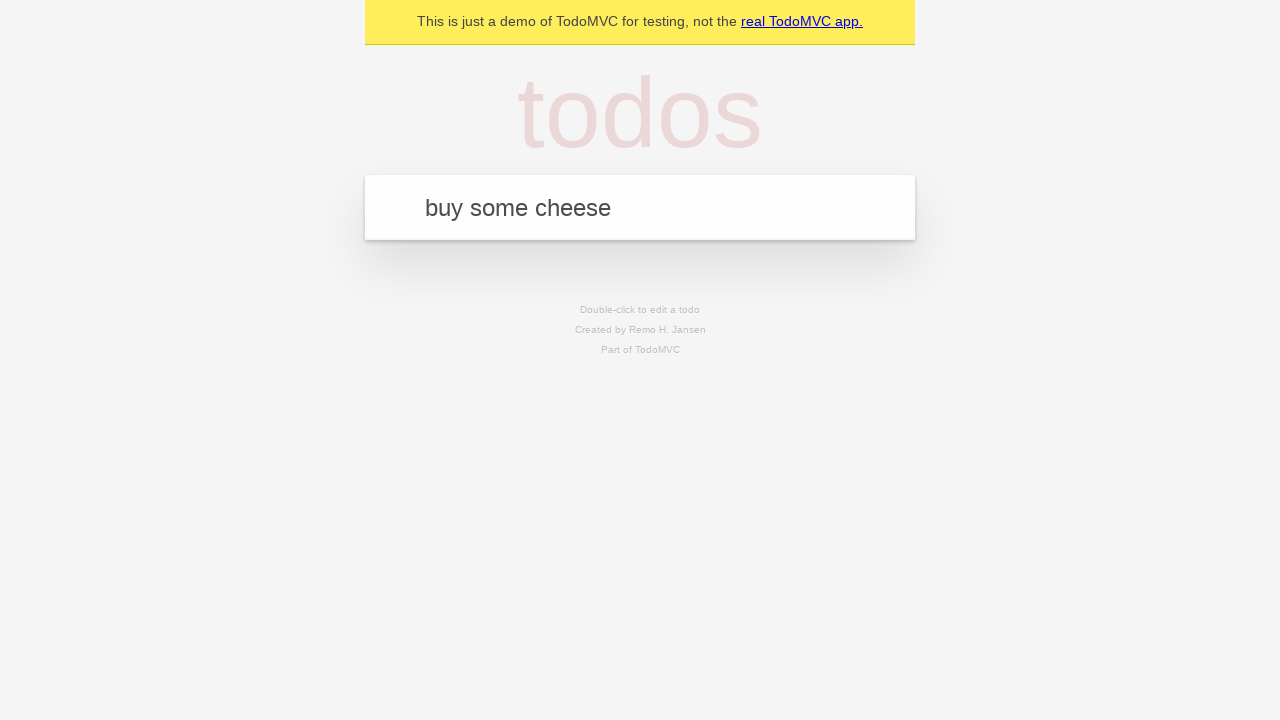

Pressed Enter to create todo 'buy some cheese' on internal:attr=[placeholder="What needs to be done?"i]
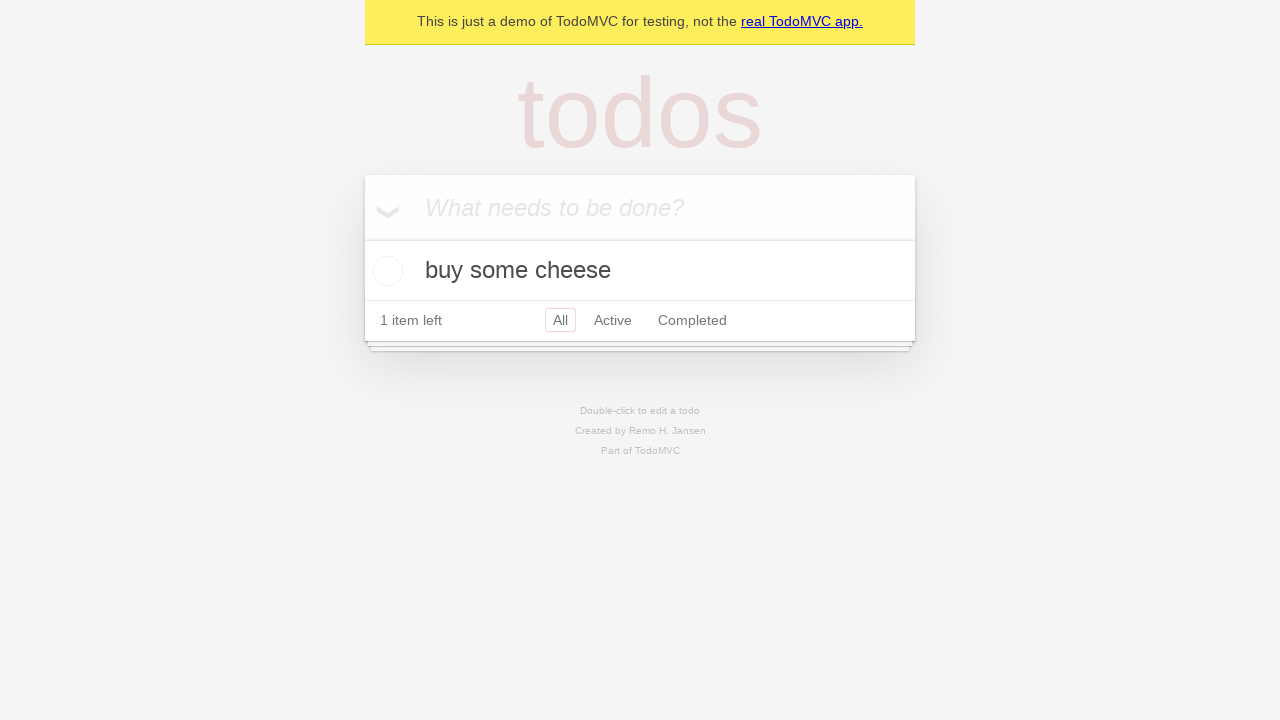

Filled new todo field with 'feed the cat' on internal:attr=[placeholder="What needs to be done?"i]
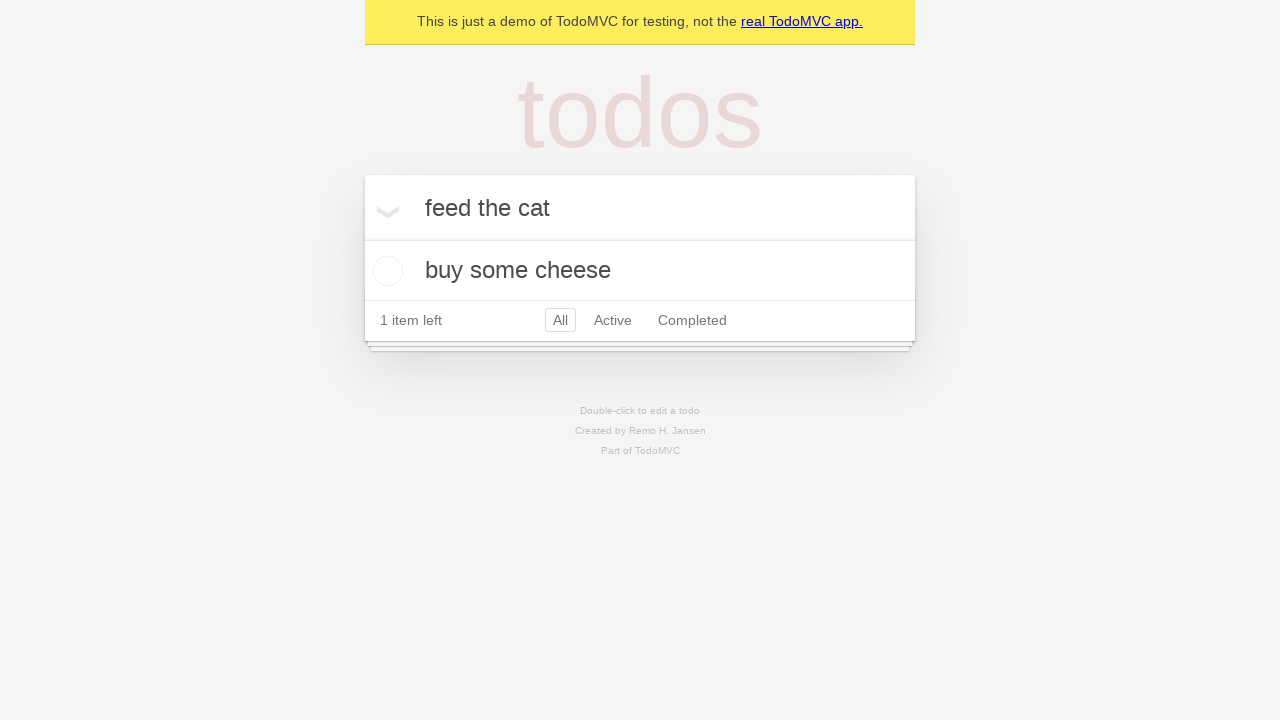

Pressed Enter to create todo 'feed the cat' on internal:attr=[placeholder="What needs to be done?"i]
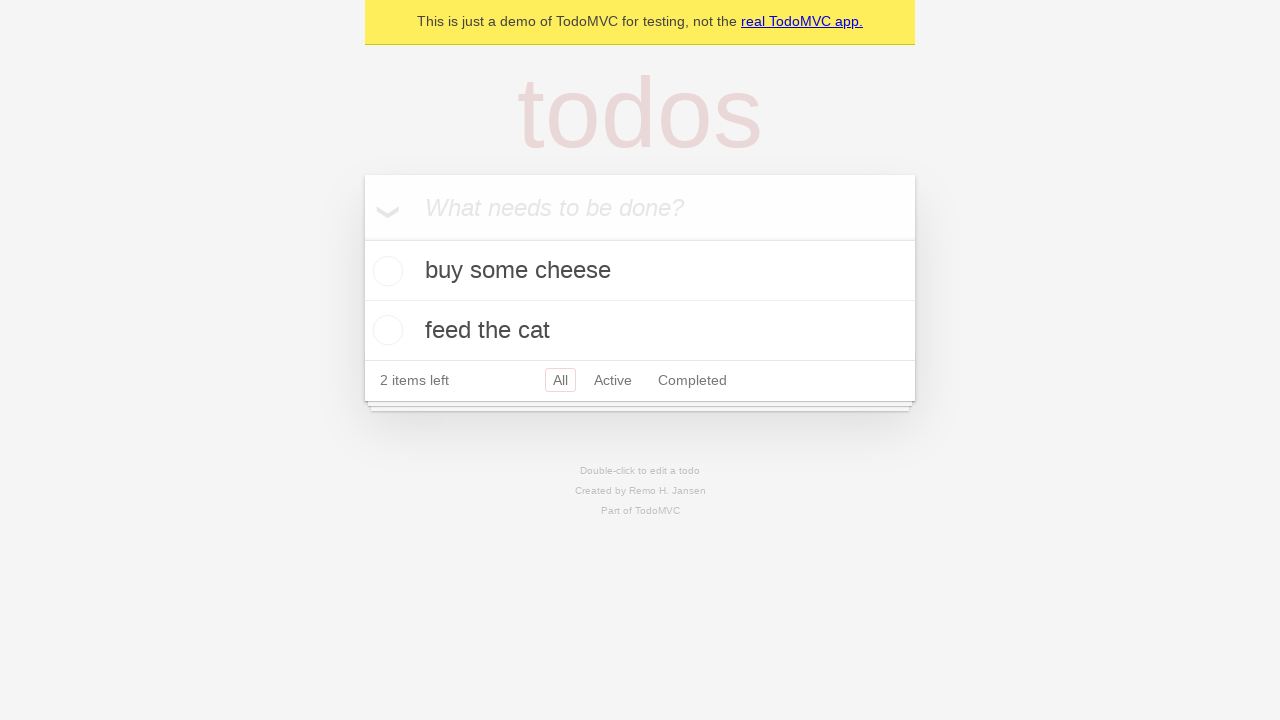

Filled new todo field with 'book a doctors appointment' on internal:attr=[placeholder="What needs to be done?"i]
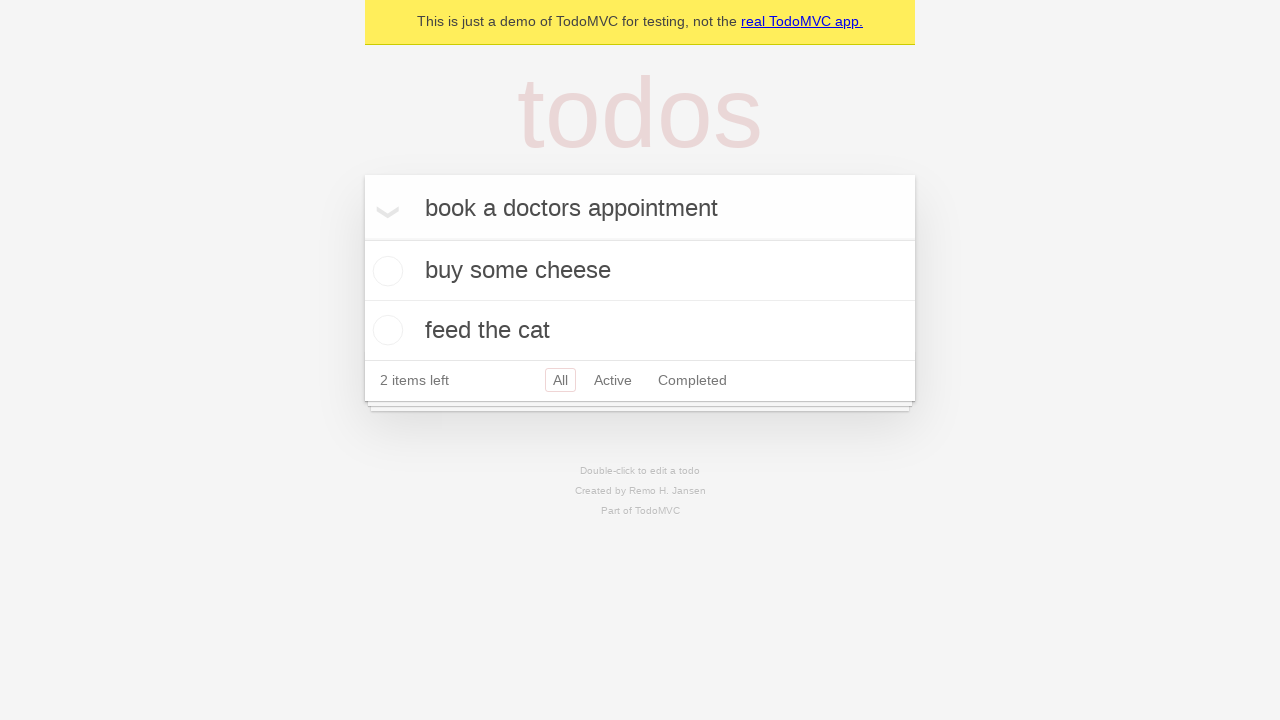

Pressed Enter to create todo 'book a doctors appointment' on internal:attr=[placeholder="What needs to be done?"i]
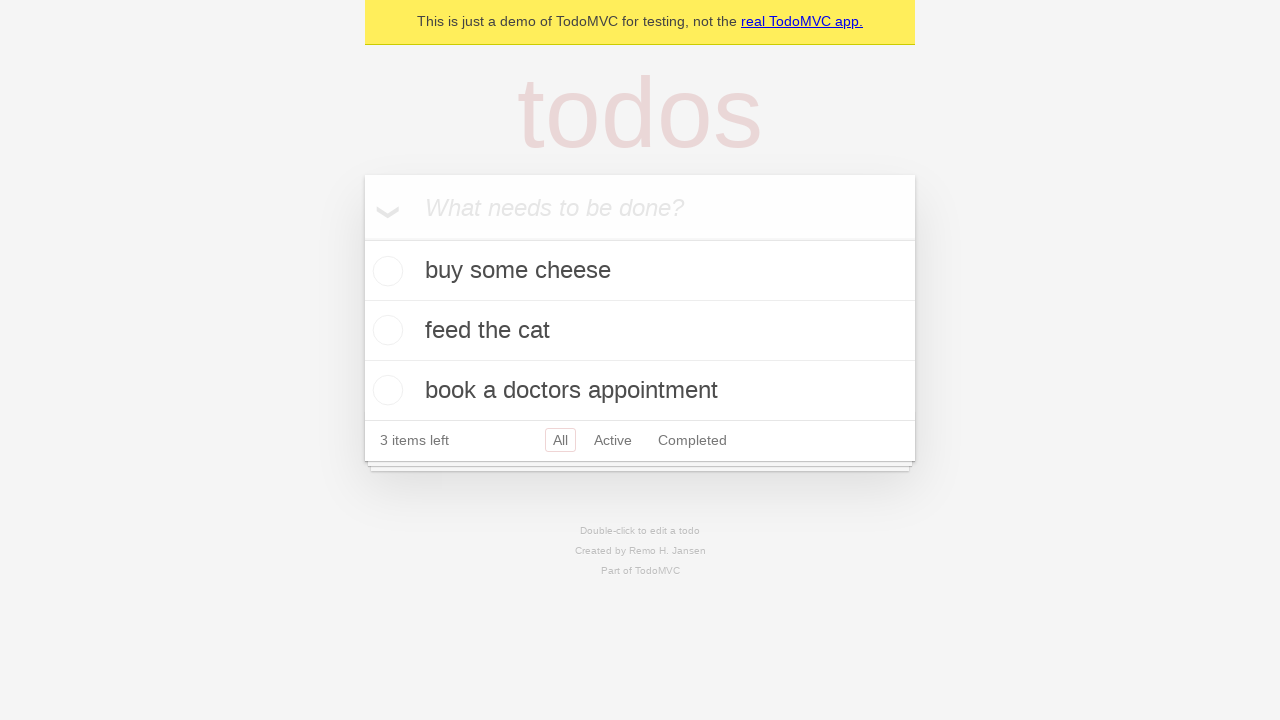

All three todos have been created and are visible
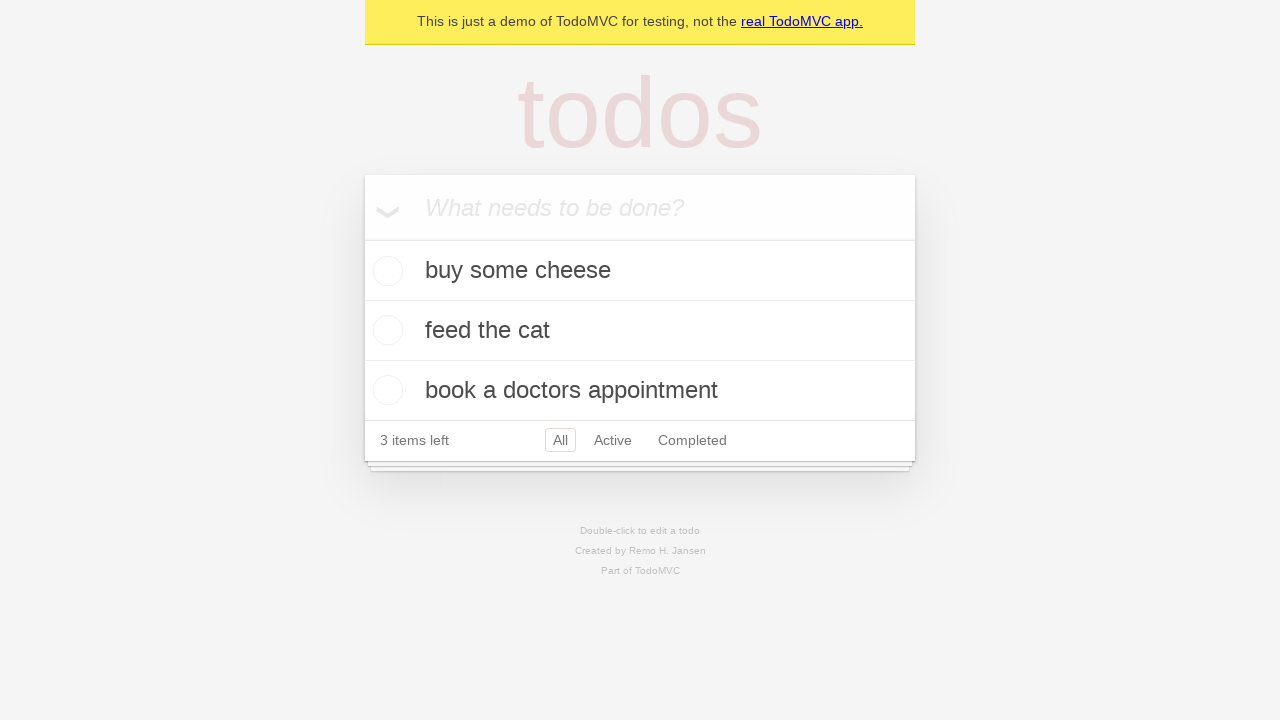

Checked the first todo item at (385, 271) on .todo-list li .toggle >> nth=0
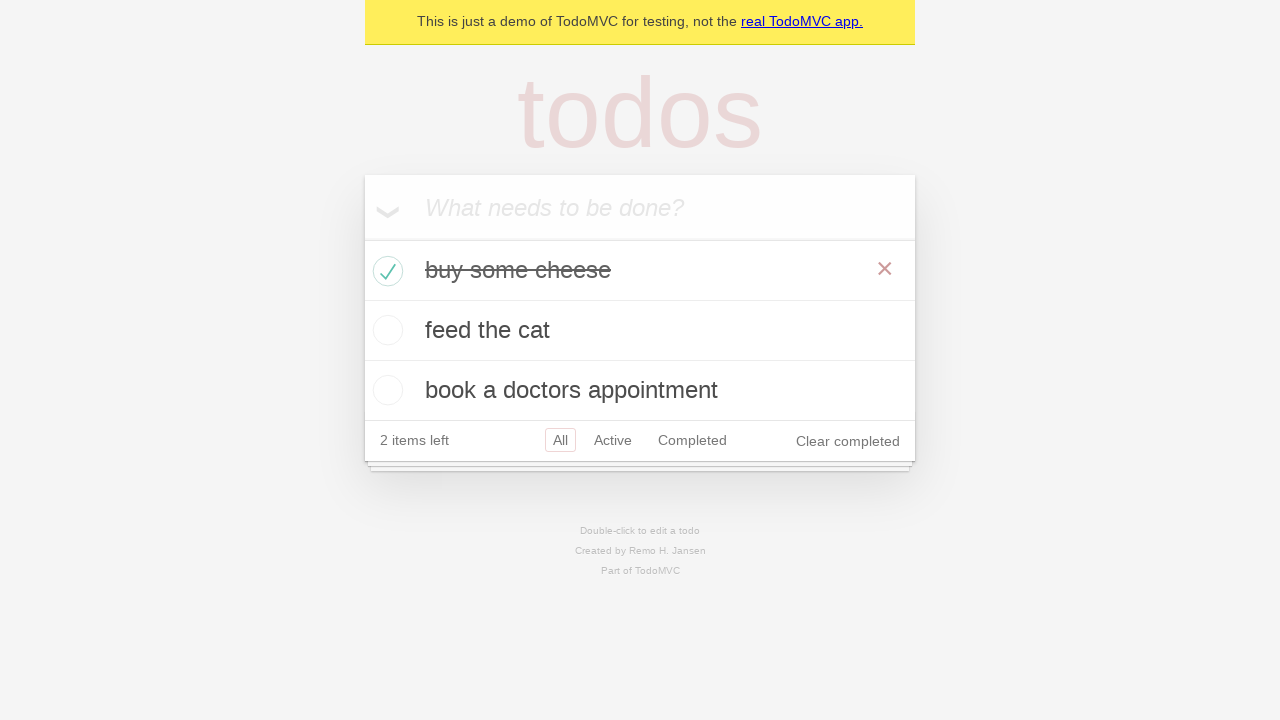

Clicked Clear completed button at (848, 441) on internal:role=button[name="Clear completed"i]
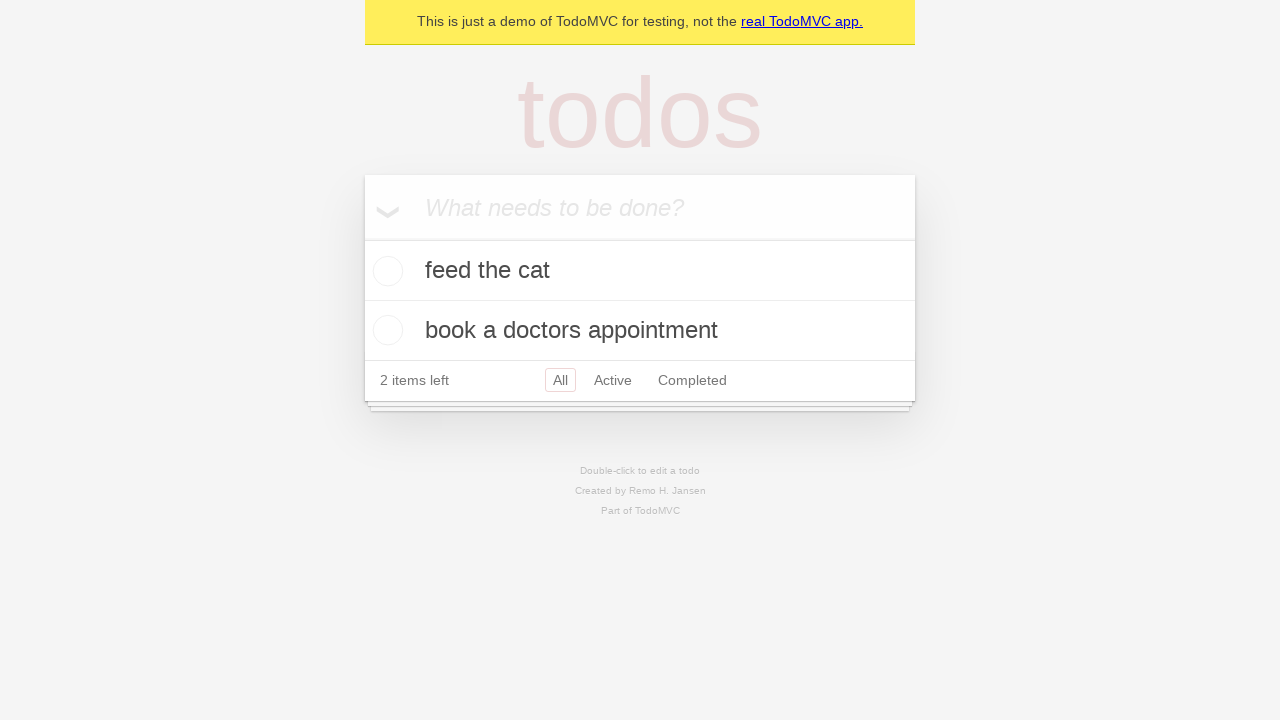

Clear completed button is now hidden as expected
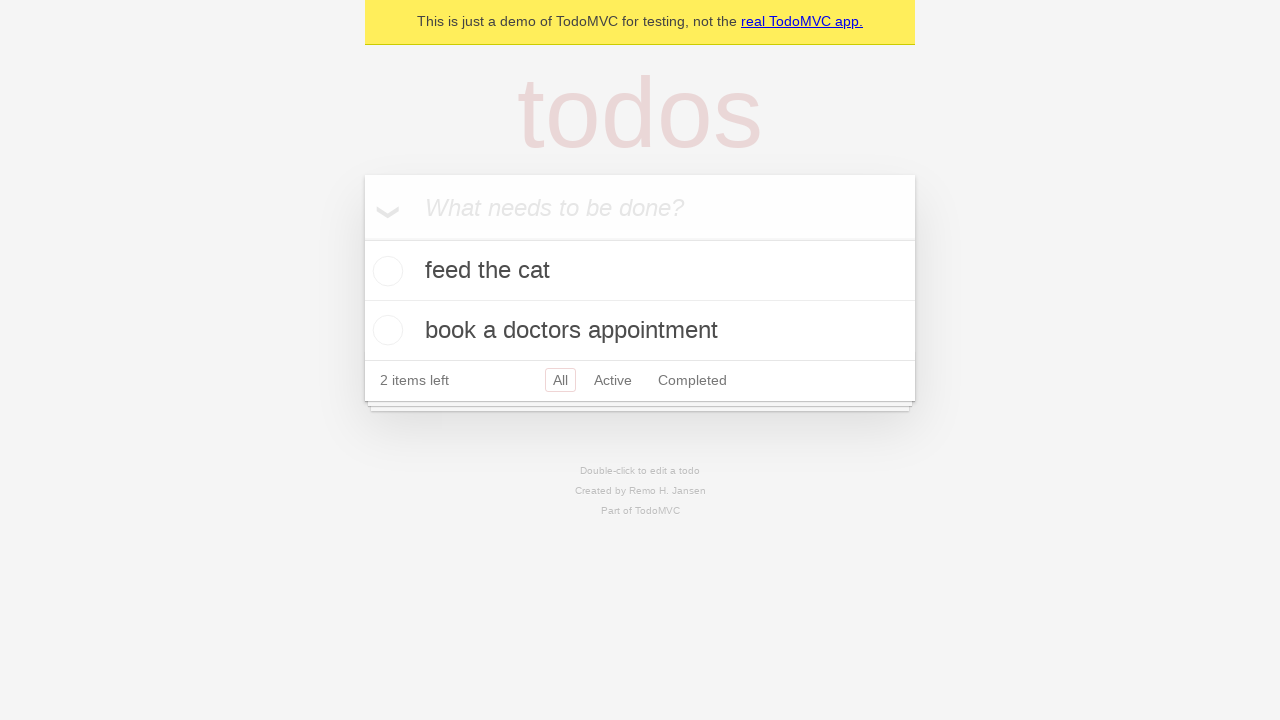

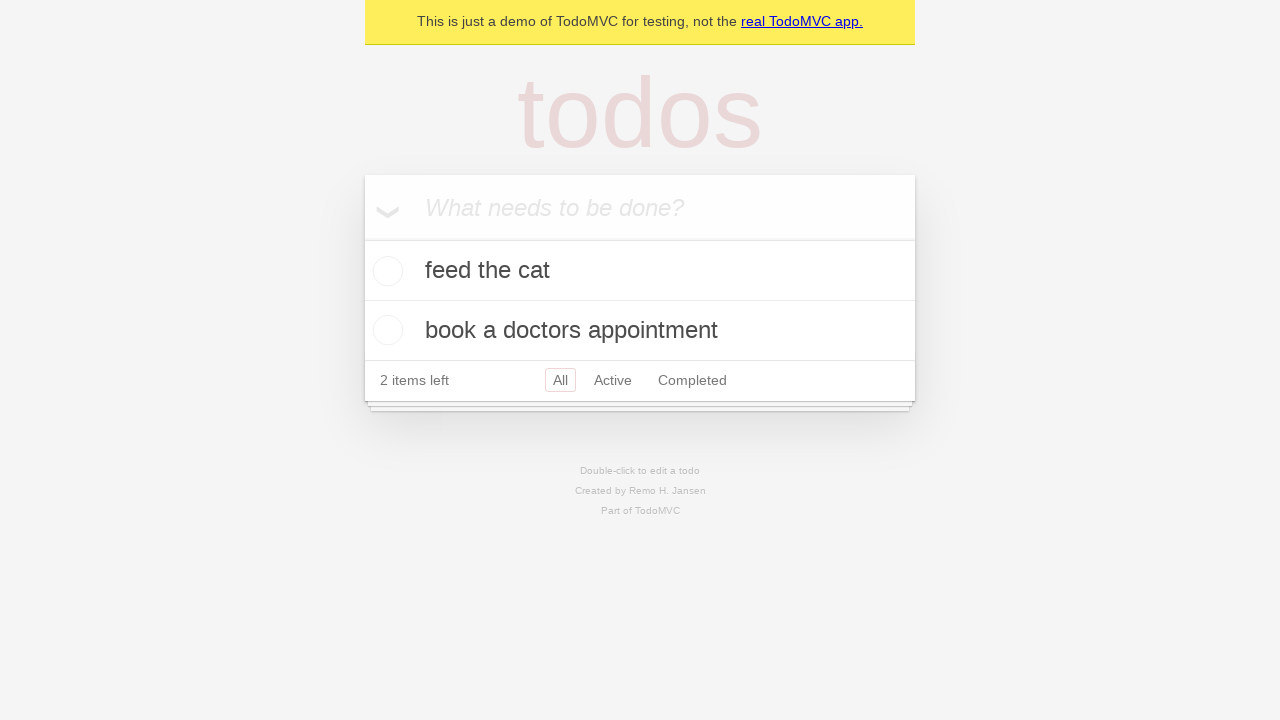